Tests the user registration form on ParaBank demo site by filling out all required fields including personal information, address, and account credentials, then submitting the form.

Starting URL: https://parabank.parasoft.com/parabank/register.htm

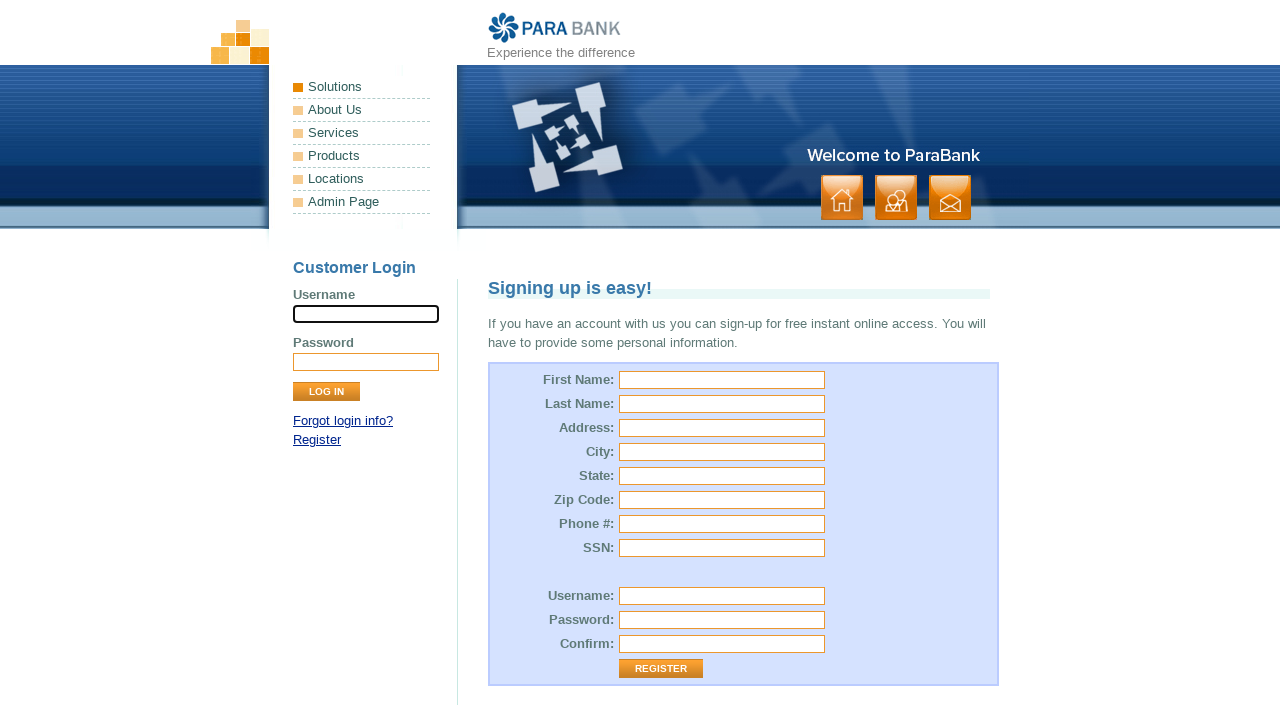

Filled first name field with 'Marcus' on #customer\.firstName
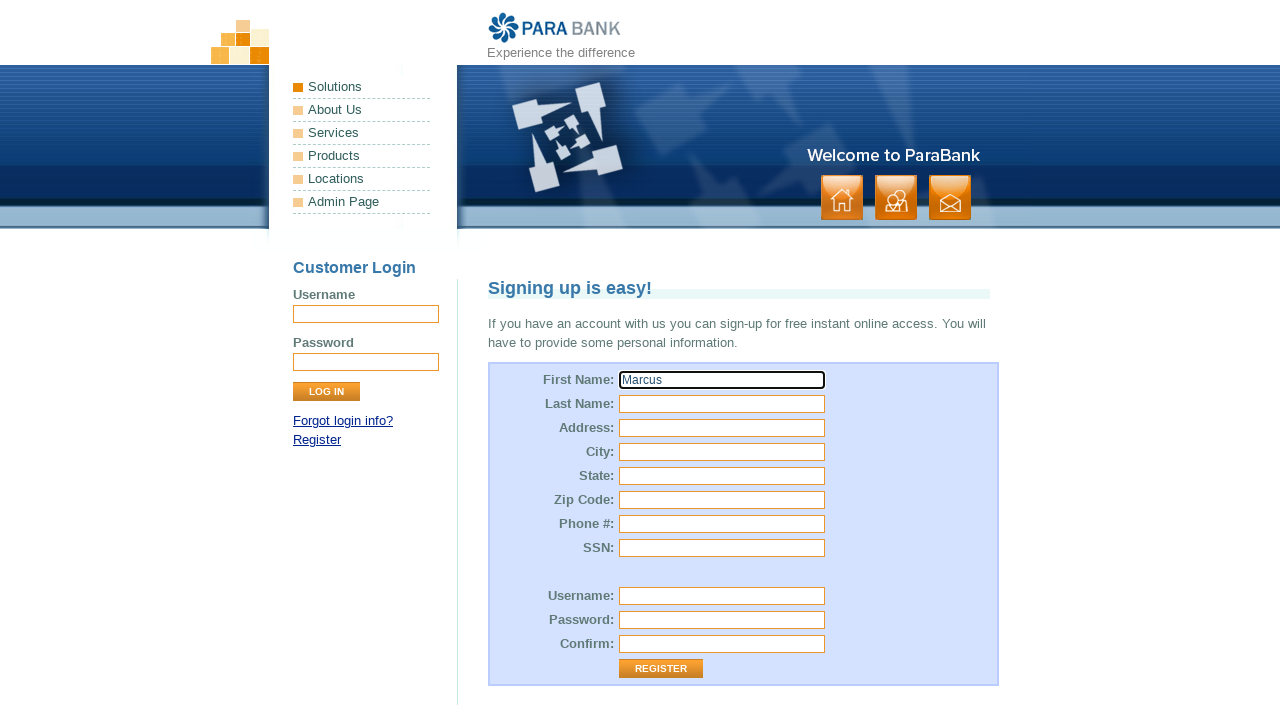

Filled last name field with 'Thompson' on input[name='customer.lastName']
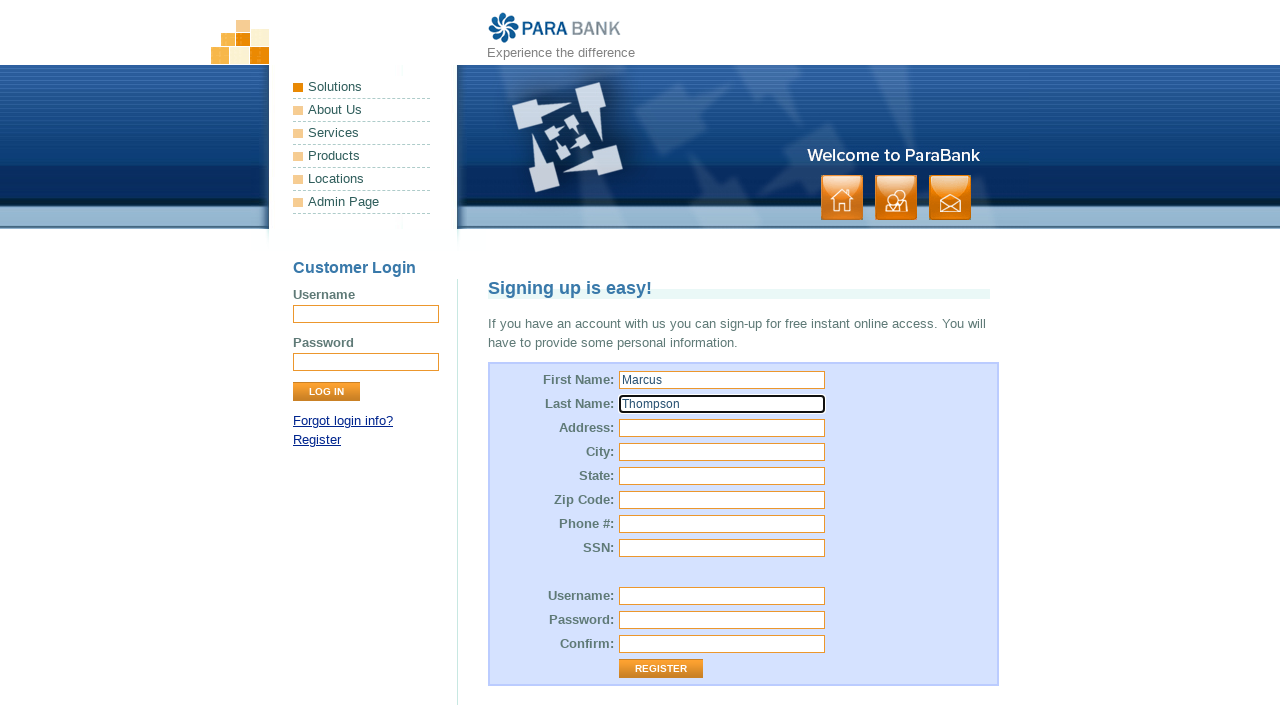

Filled street address field with '456 Oak Avenue' on #customer\.address\.street
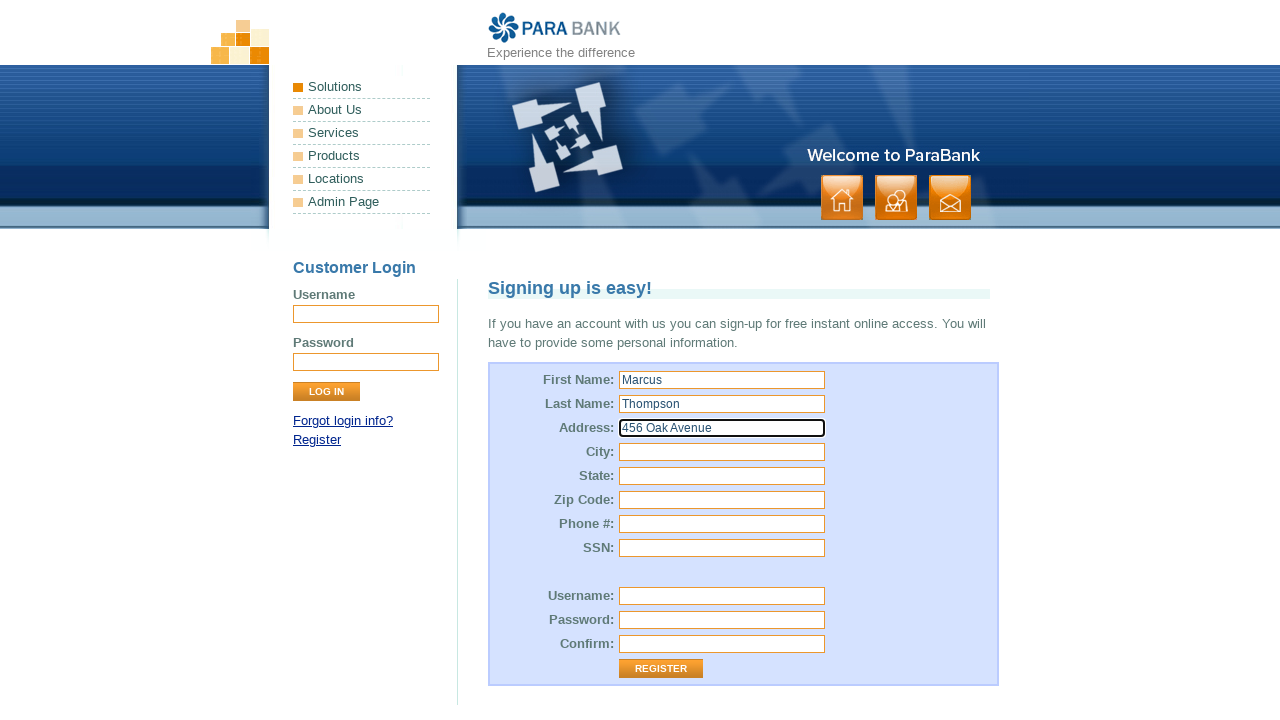

Filled city field with 'Austin' on #customer\.address\.city
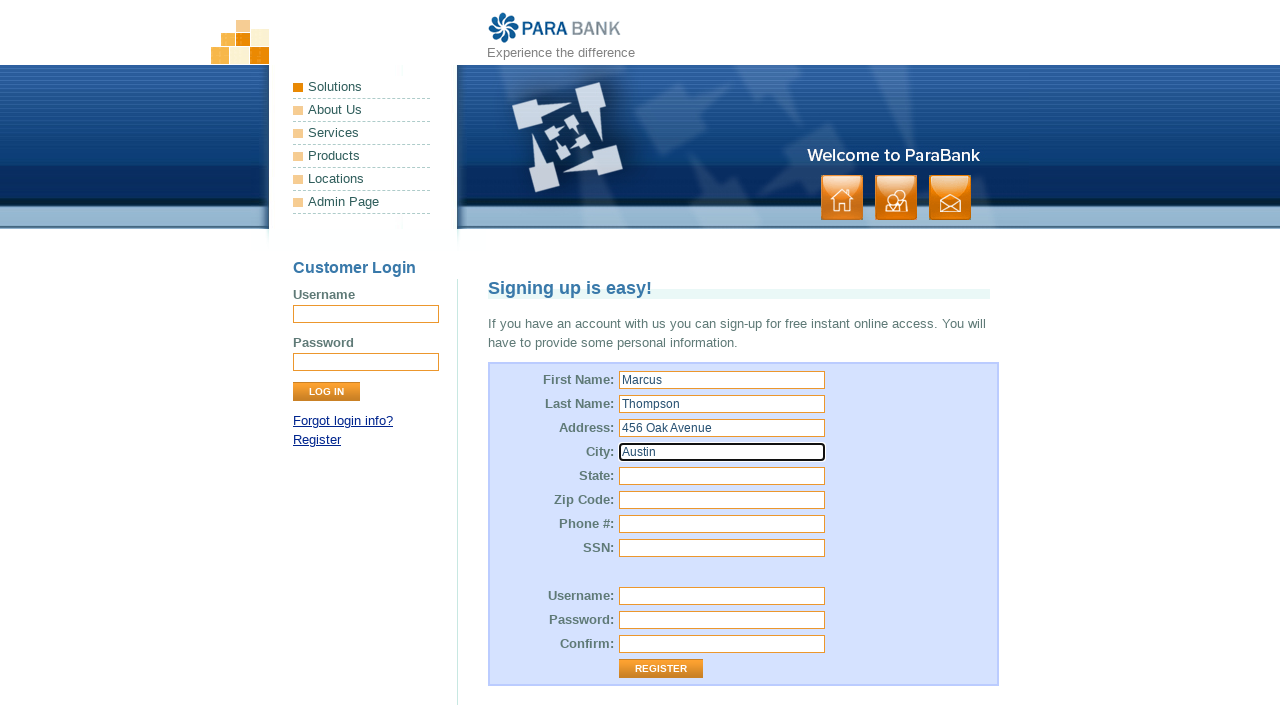

Filled state field with 'Texas' on #customer\.address\.state
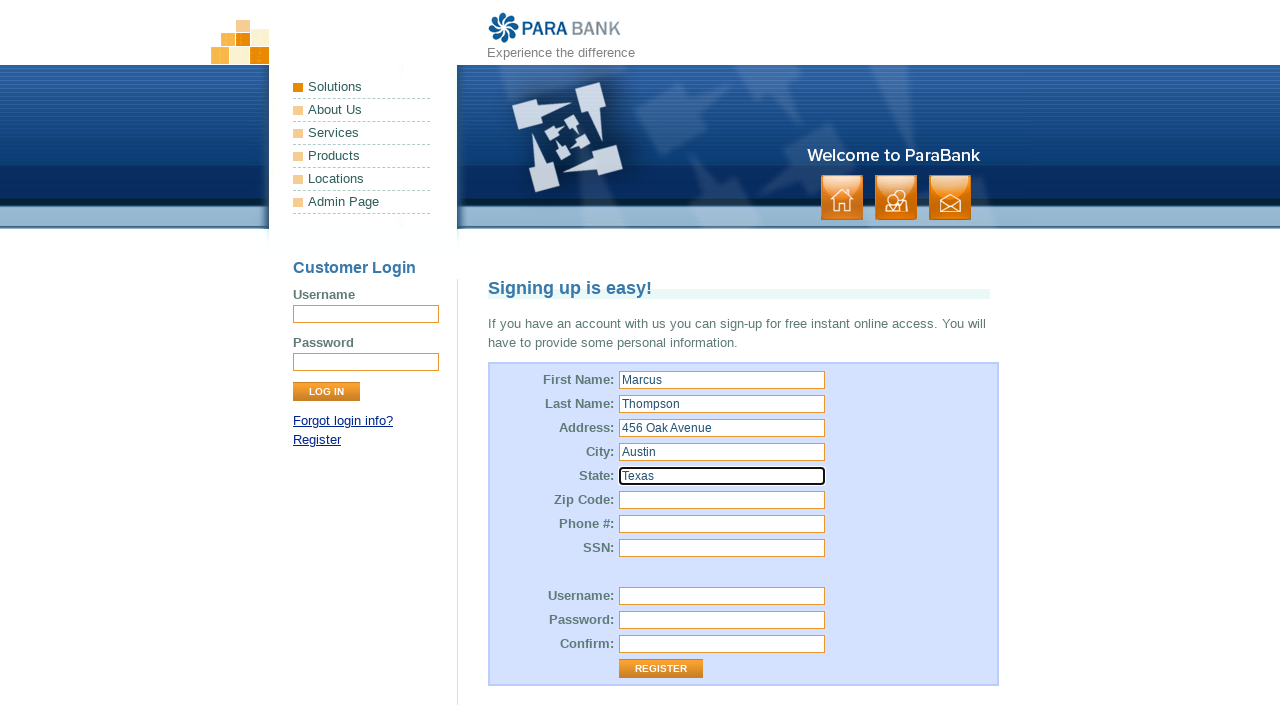

Filled zip code field with '73301' on #customer\.address\.zipCode
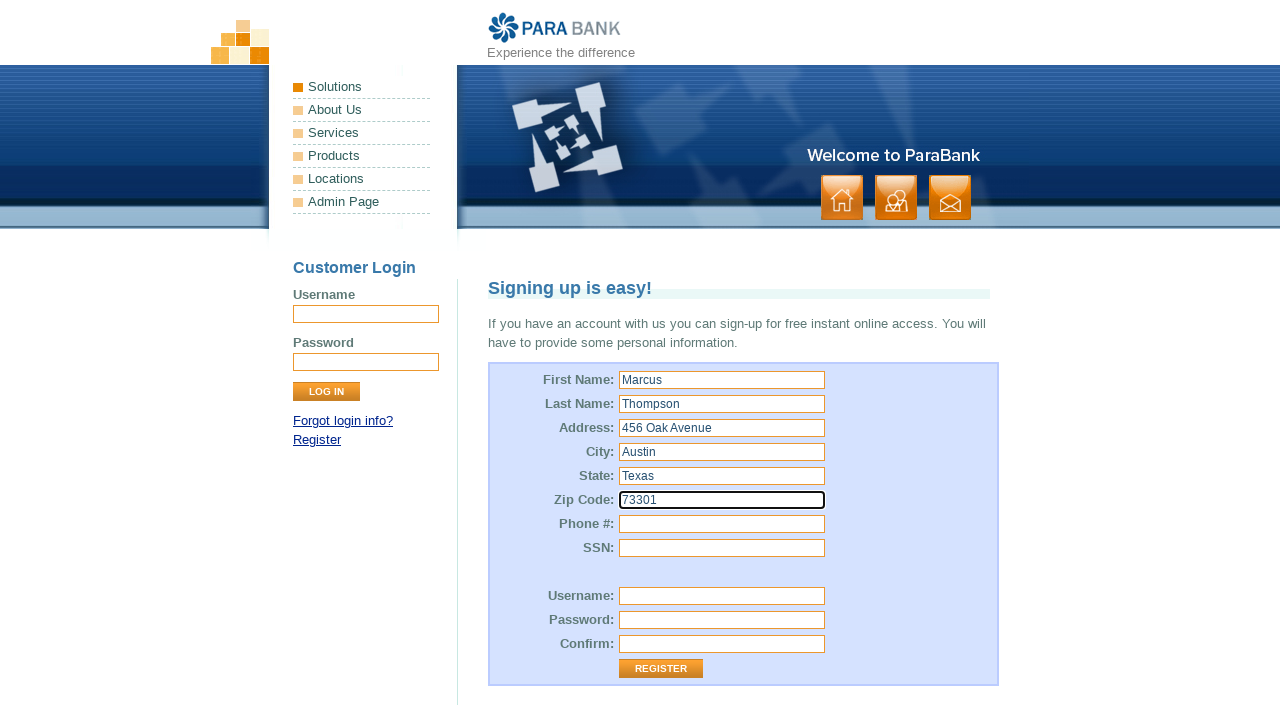

Filled phone number field with '(512)555-7842' on #customer\.phoneNumber
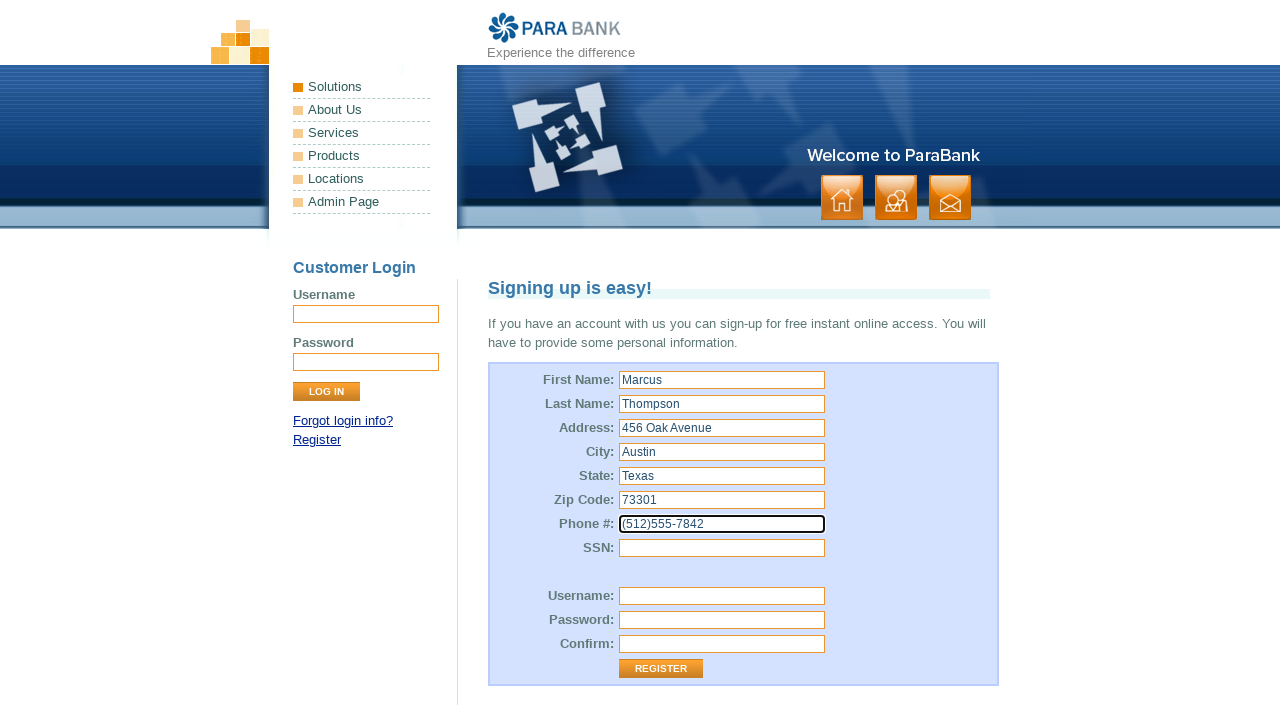

Filled SSN field with '123456789' on #customer\.ssn
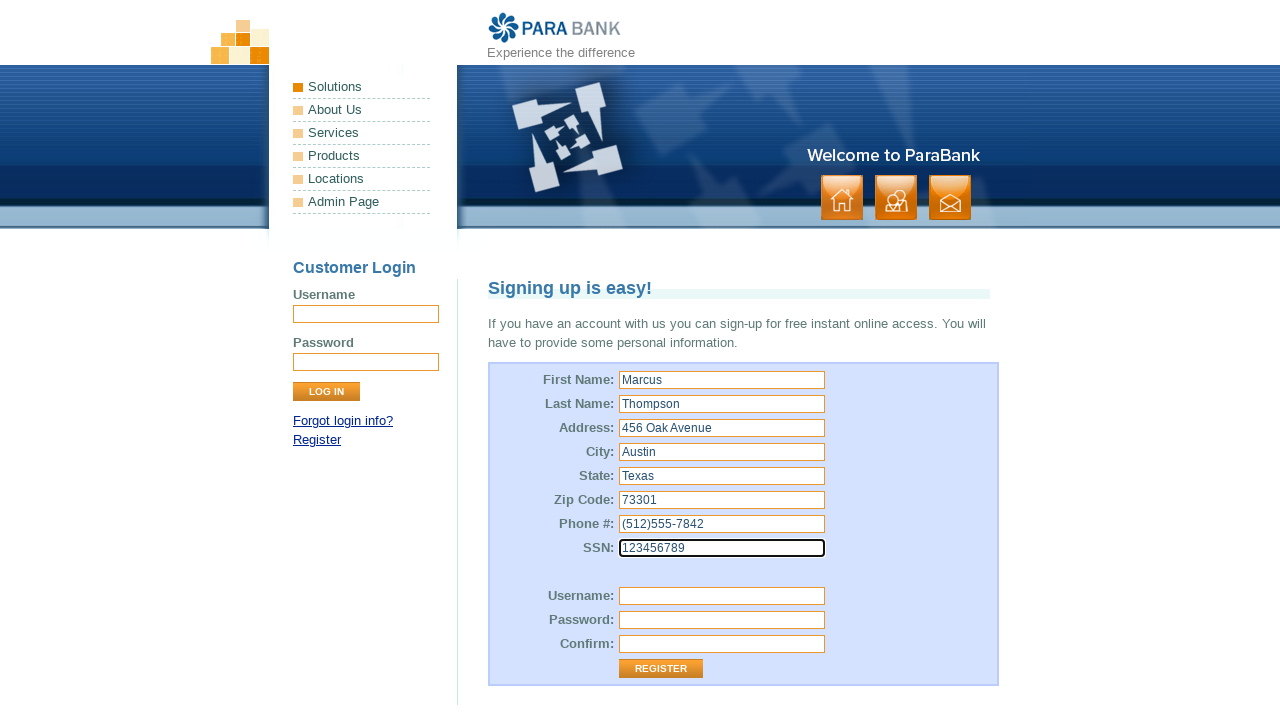

Filled username field with 'MarcusT2024' on #customer\.username
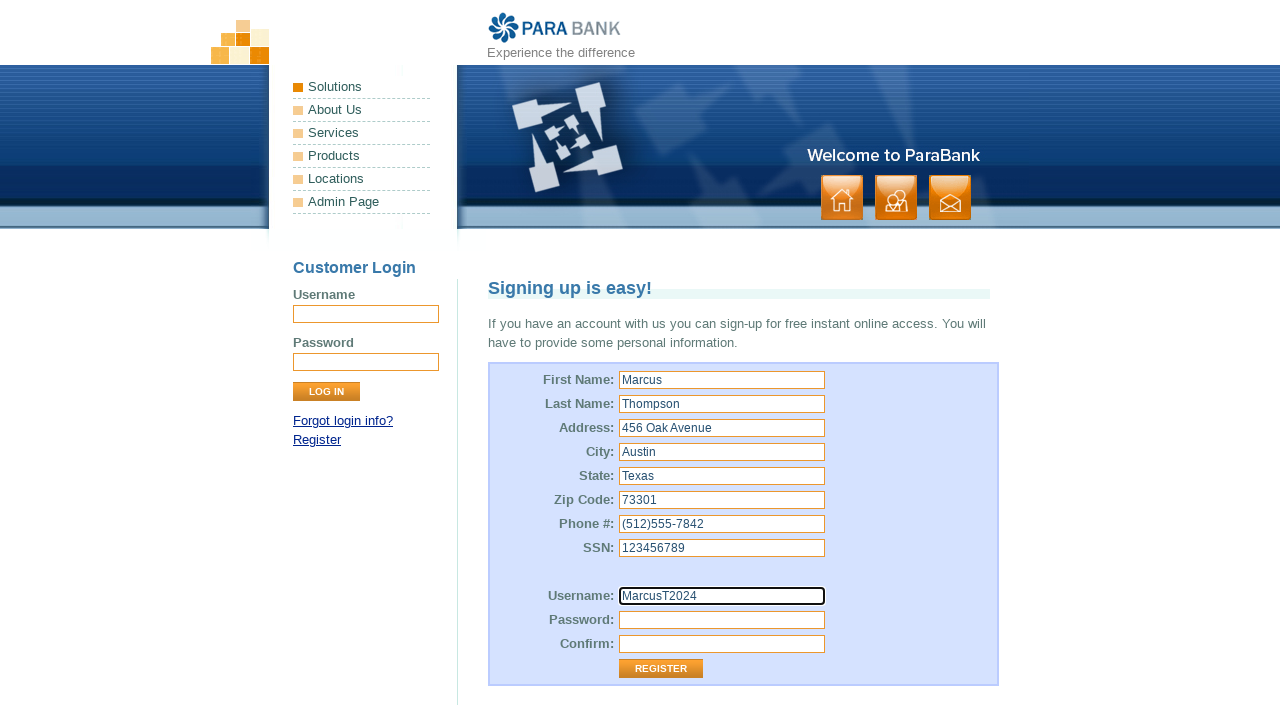

Filled password field with 'SecurePass123' on #customer\.password
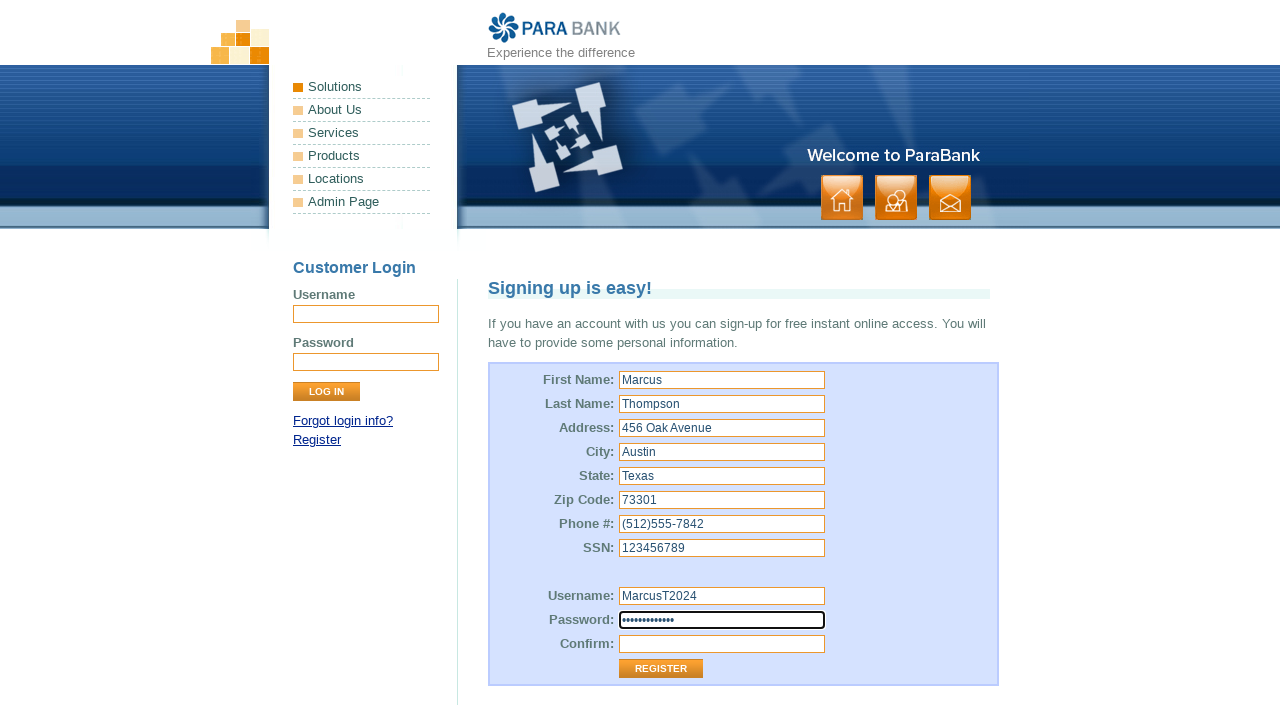

Filled repeated password field with 'SecurePass123' on #repeatedPassword
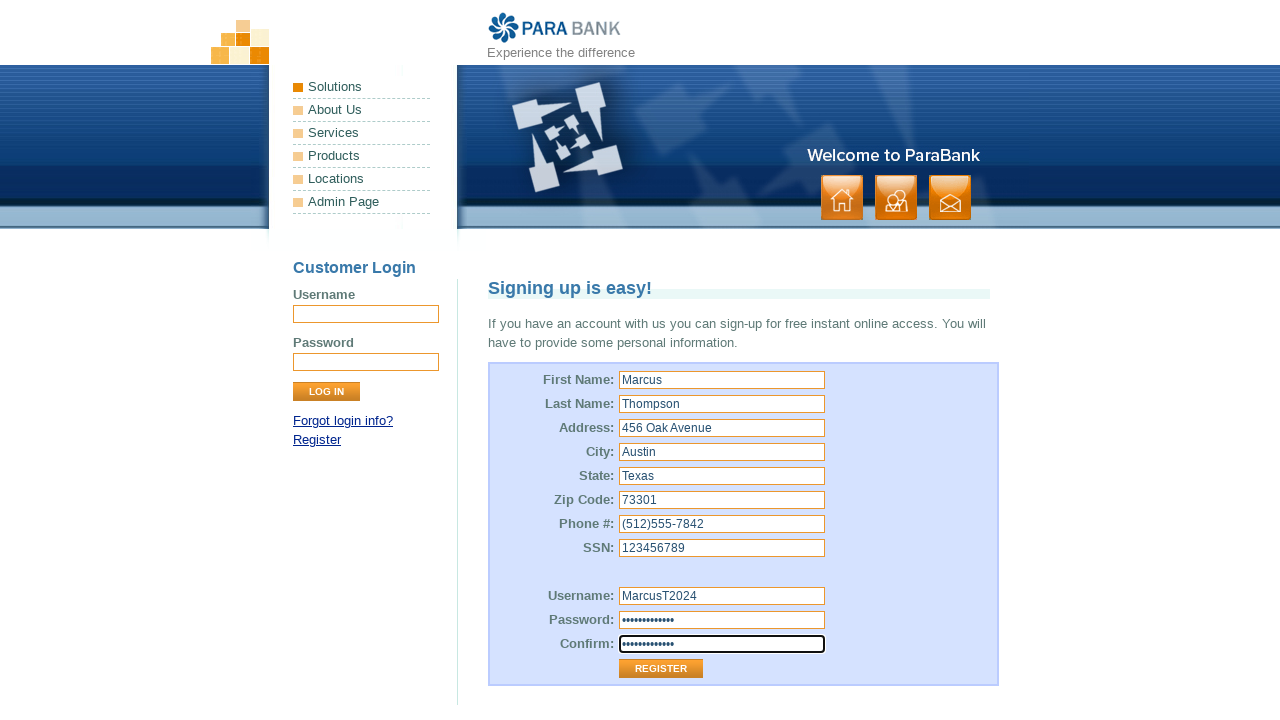

Clicked register button to submit the form at (896, 198) on .button
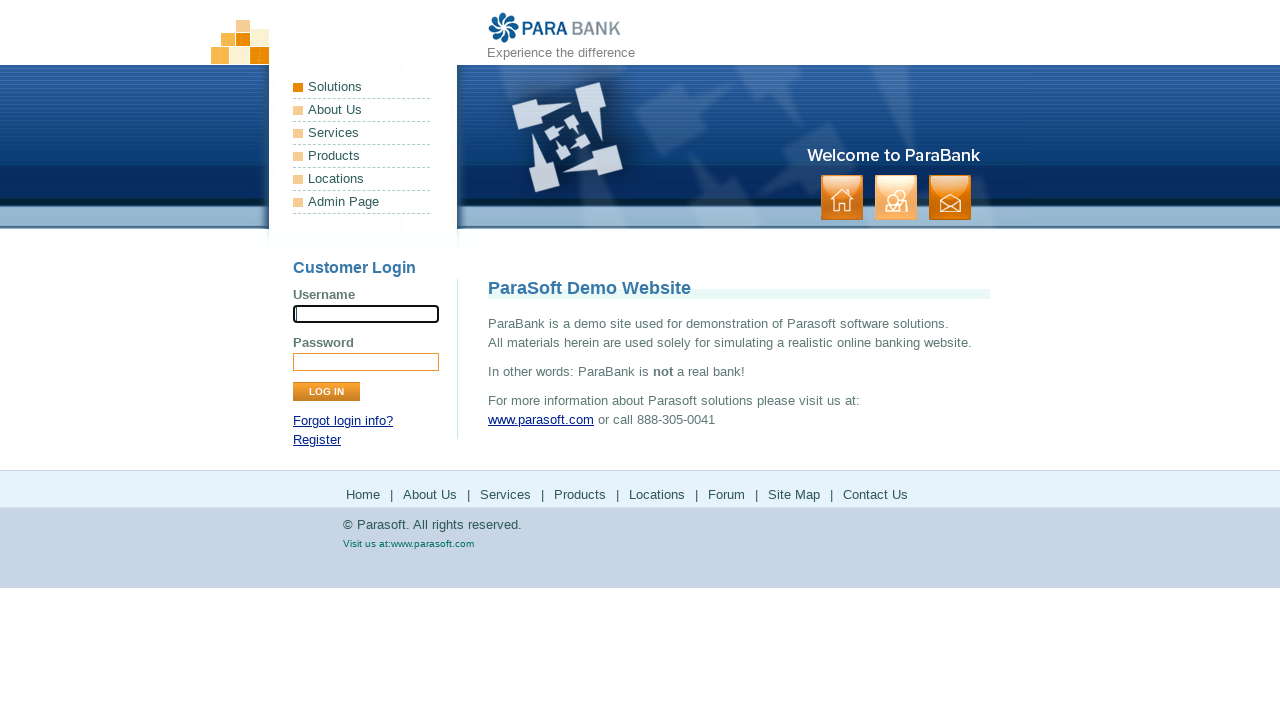

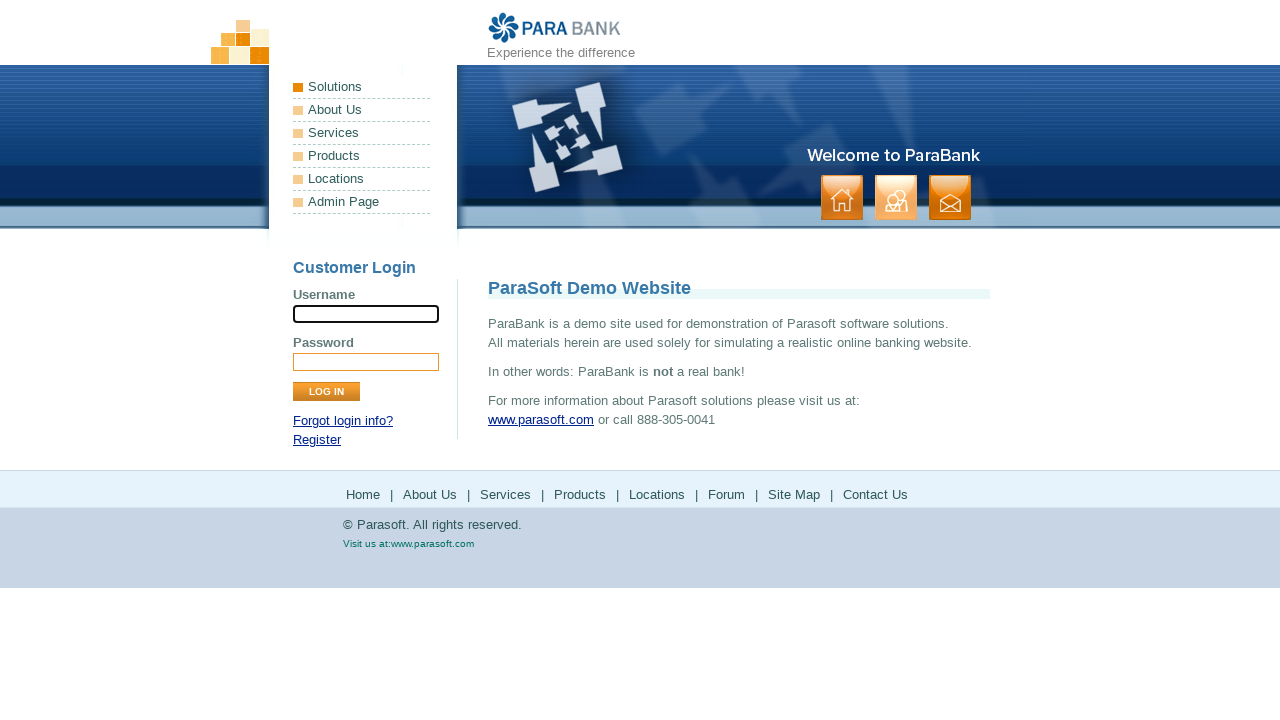